Tests the jQueryUI selectable widget demo by switching to the embedded iframe and interacting with selectable list items, specifically clicking on Item 3.

Starting URL: http://jqueryui.com/selectable/

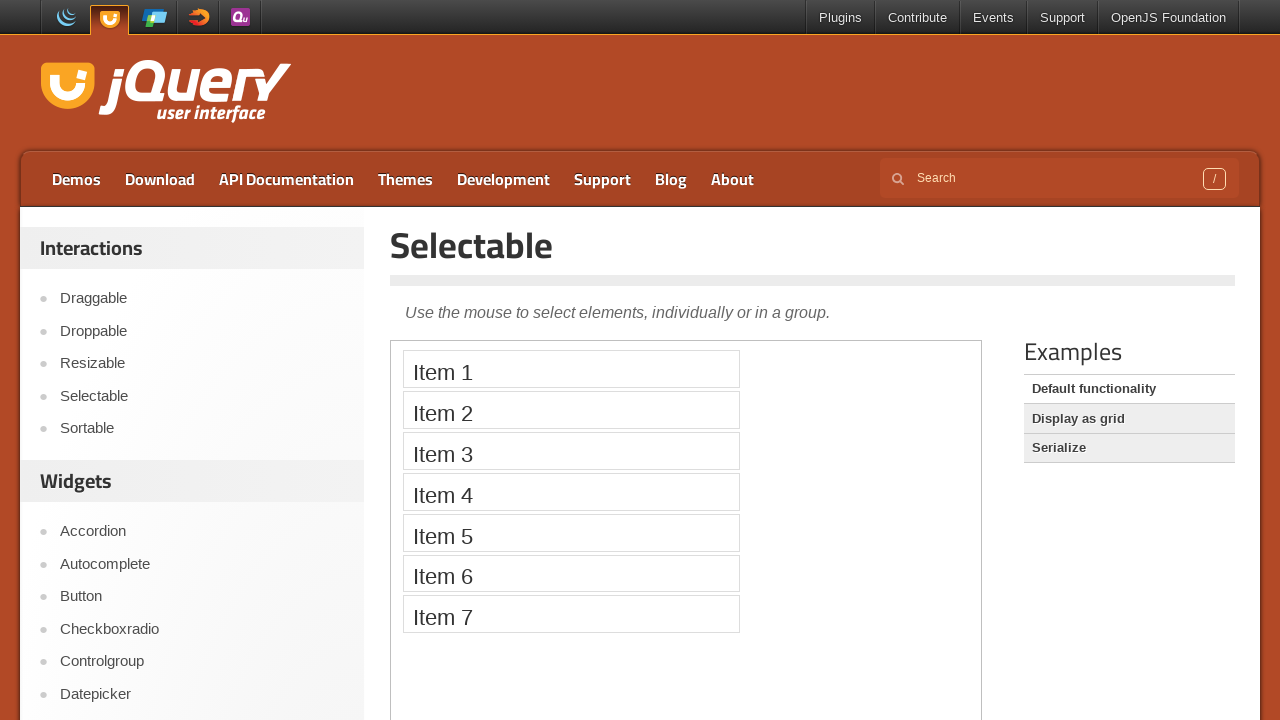

Waited 3 seconds for page to load
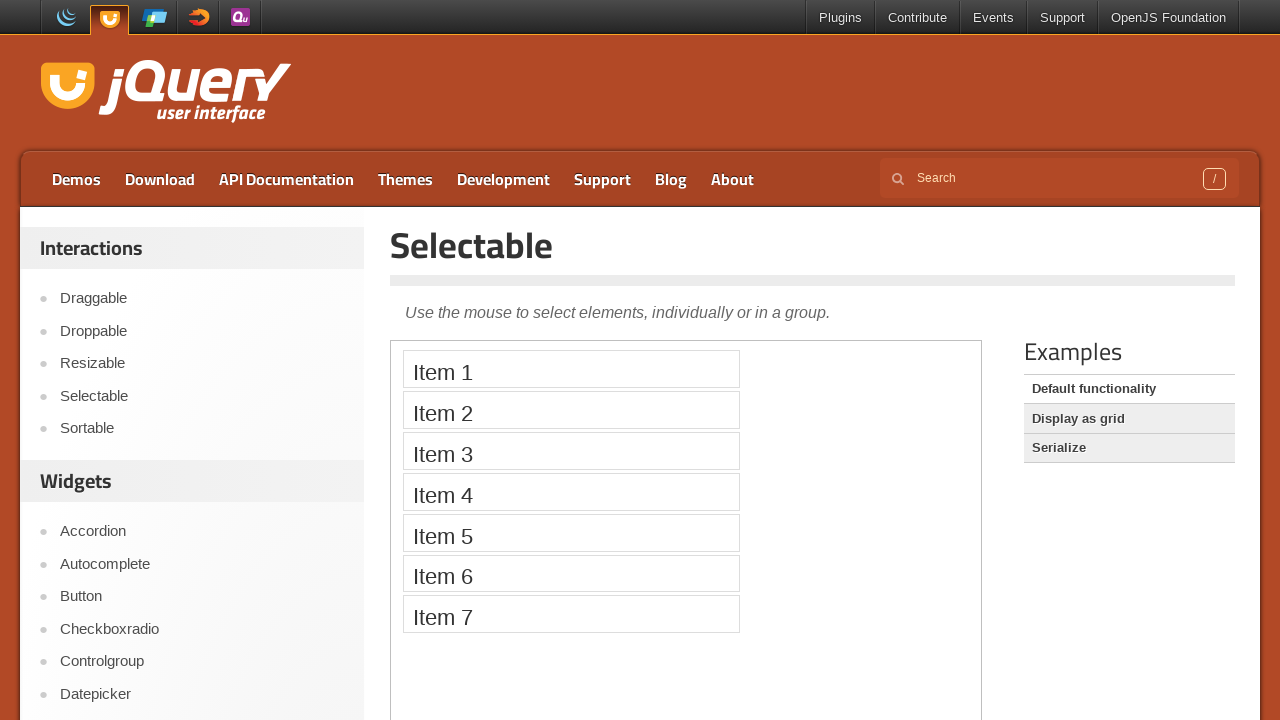

Located and switched to the embedded iframe
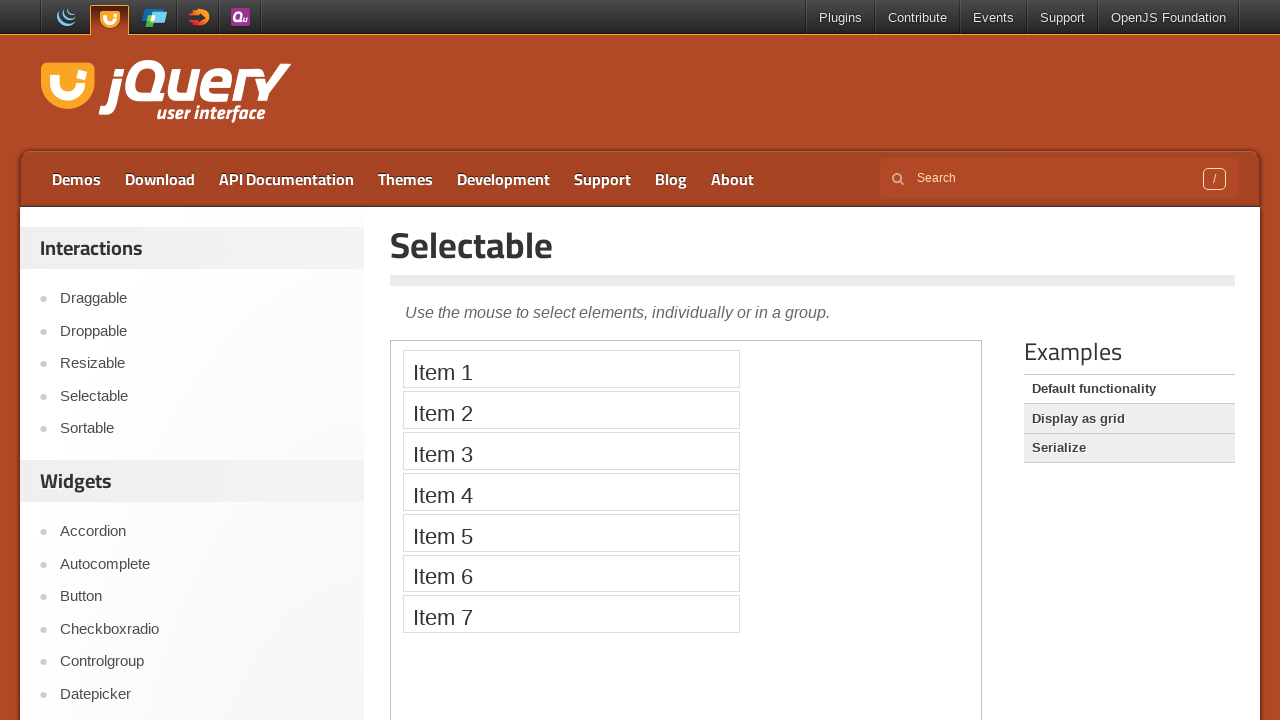

Waited for selectable list items to be visible
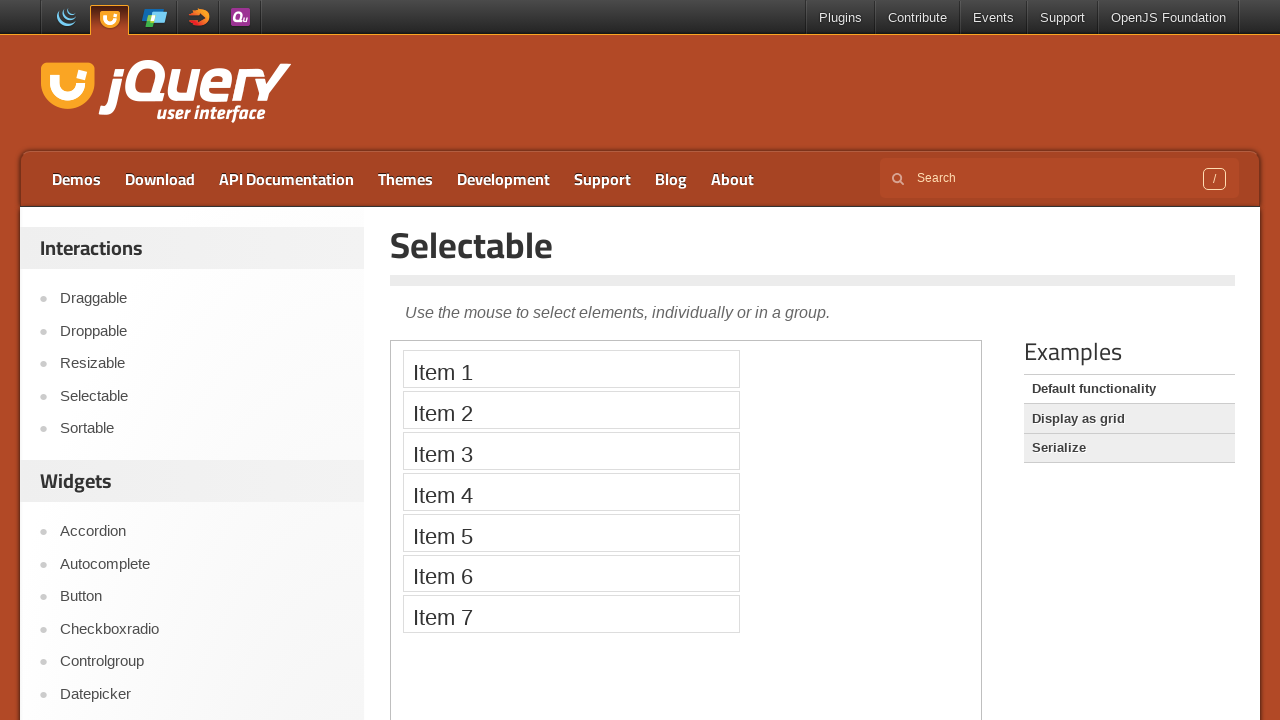

Clicked on Item 3 in the selectable list at (571, 451) on iframe >> nth=0 >> internal:control=enter-frame >> li:has-text('Item 3')
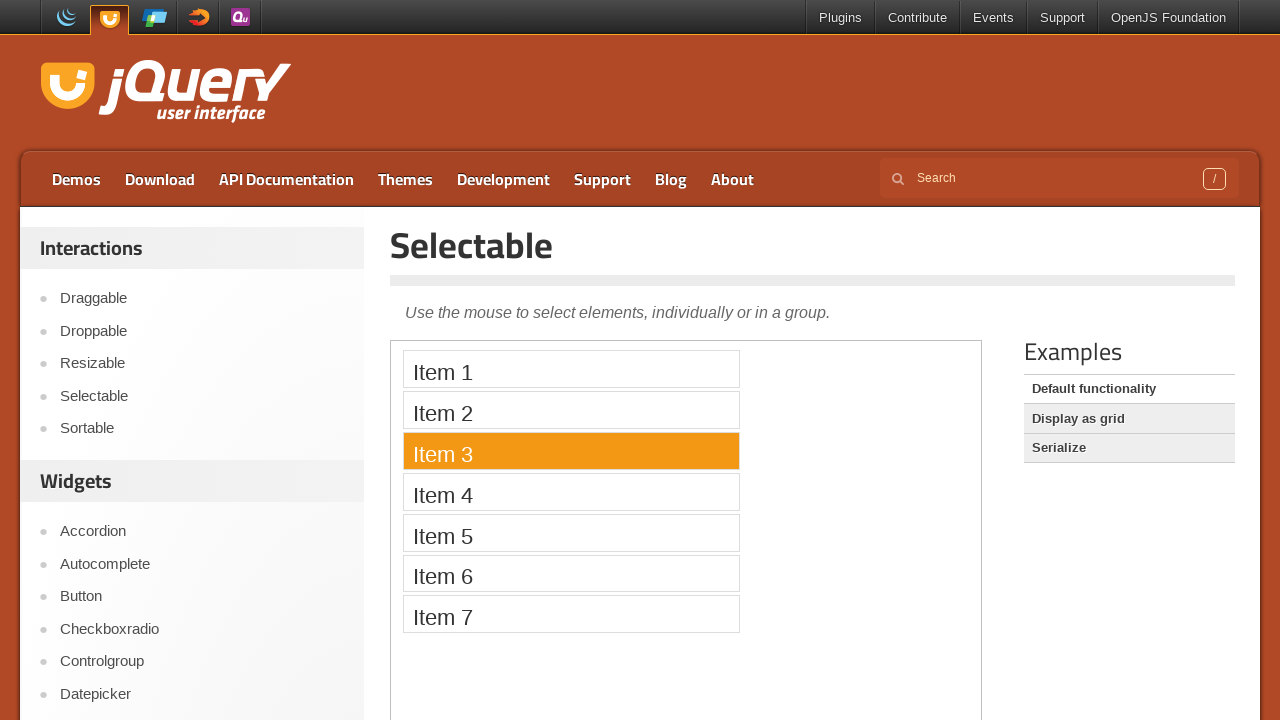

Verified main page title is accessible
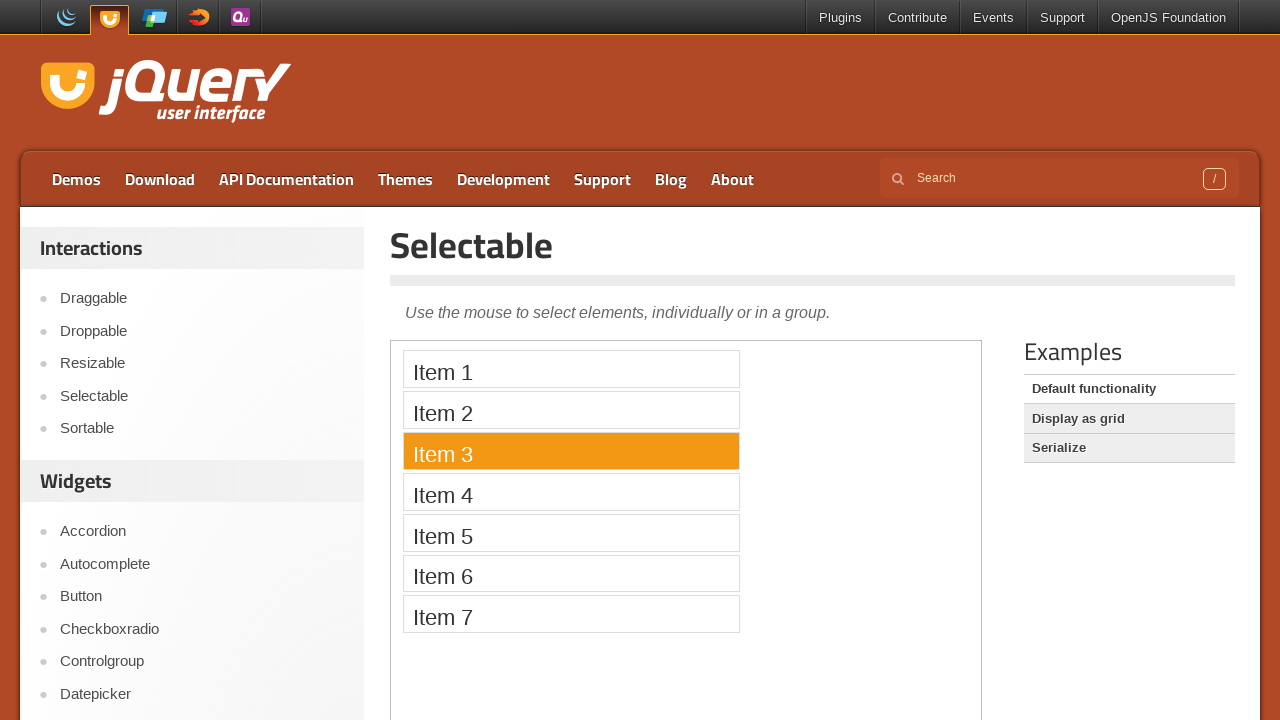

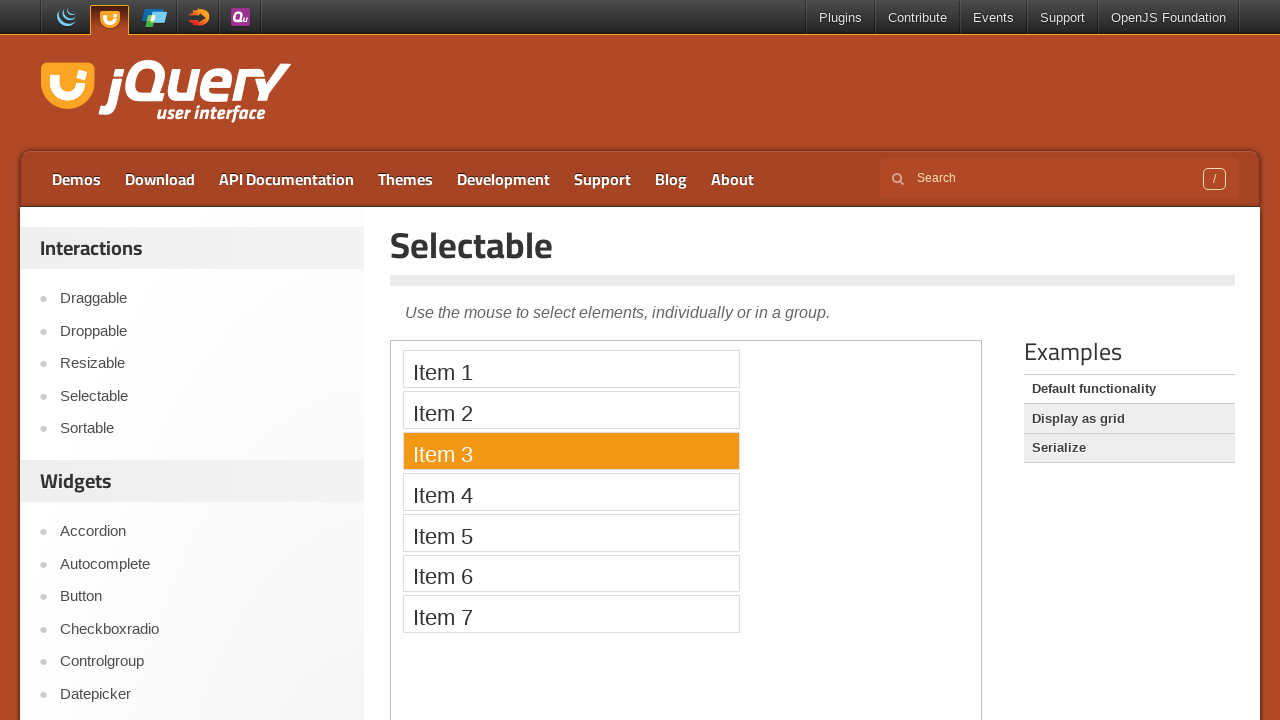